Tests dynamic loading functionality by clicking a start button and waiting for dynamically loaded content to appear

Starting URL: https://the-internet.herokuapp.com/dynamic_loading/1

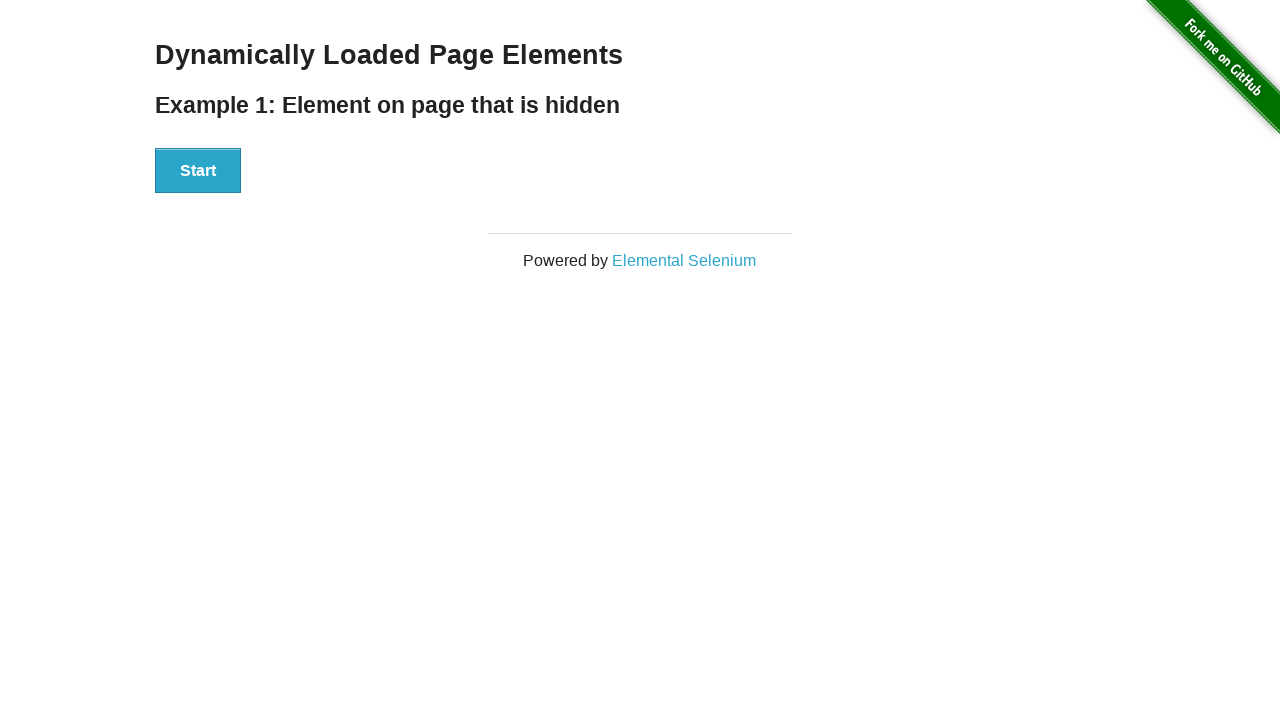

Clicked start button to trigger dynamic loading at (198, 171) on div#start button
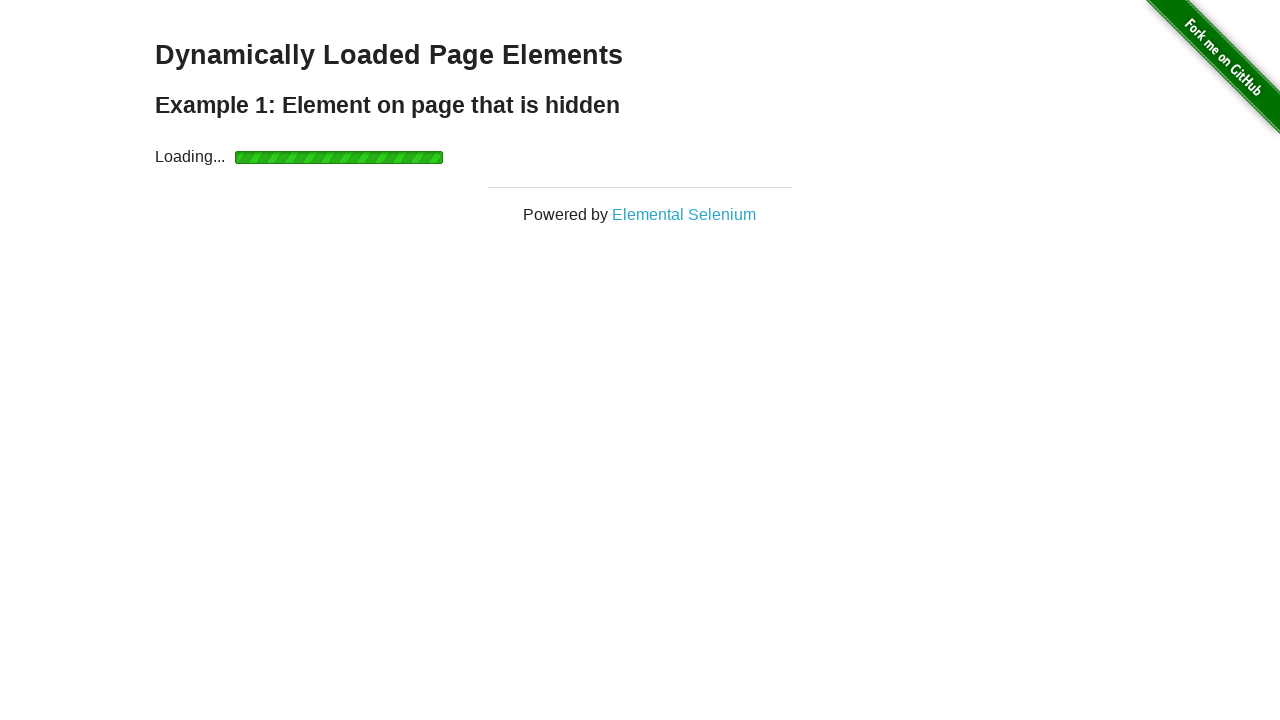

Waited for dynamically loaded content (h4 element) to become visible
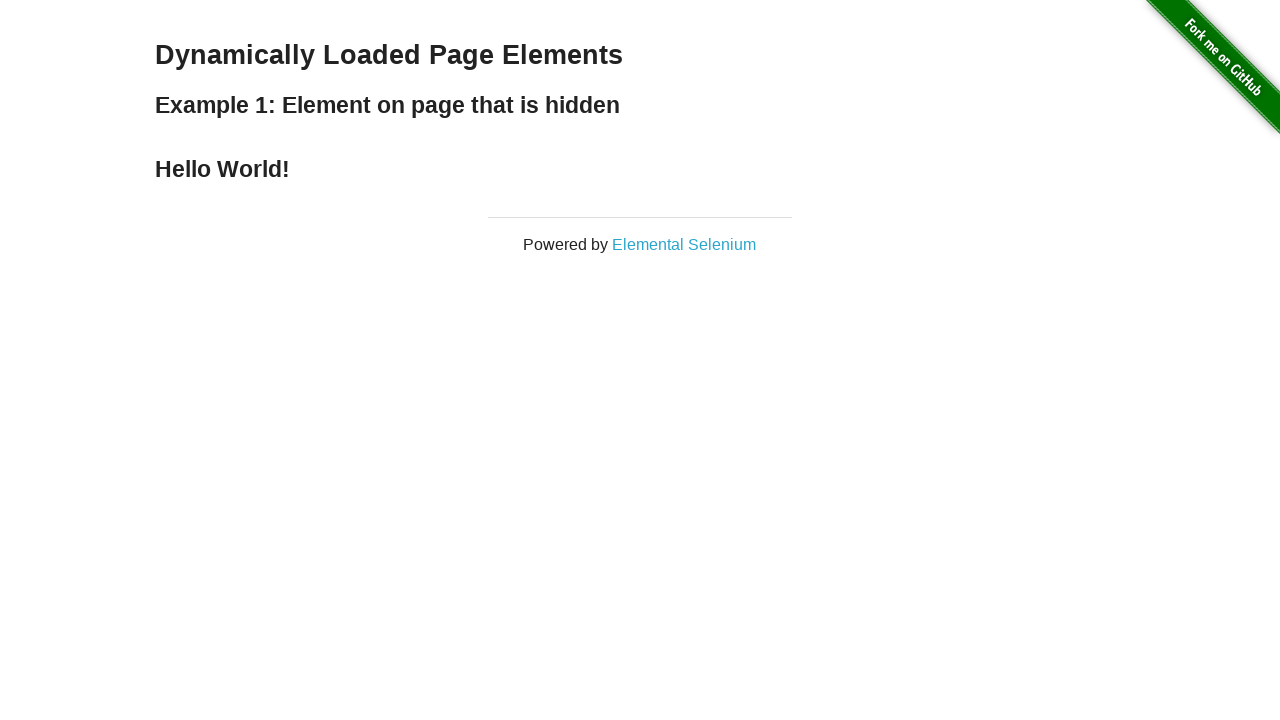

Retrieved text content from loaded h4 element to verify dynamic loading succeeded
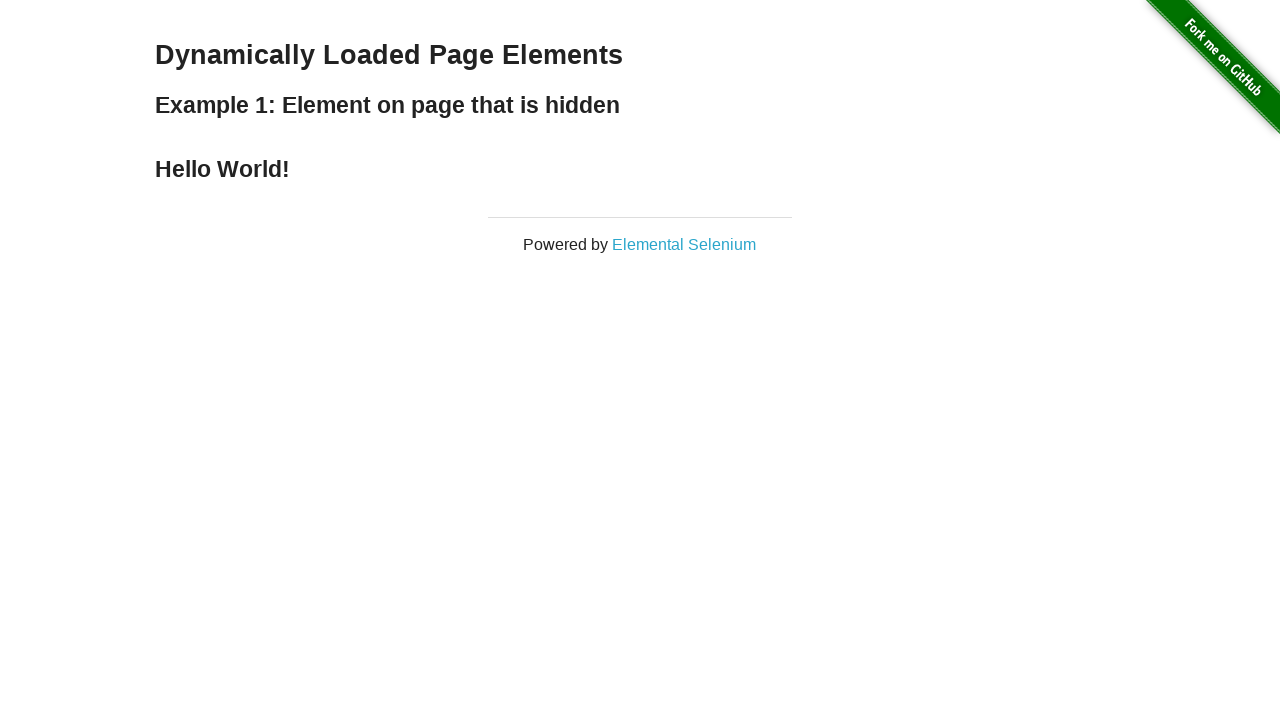

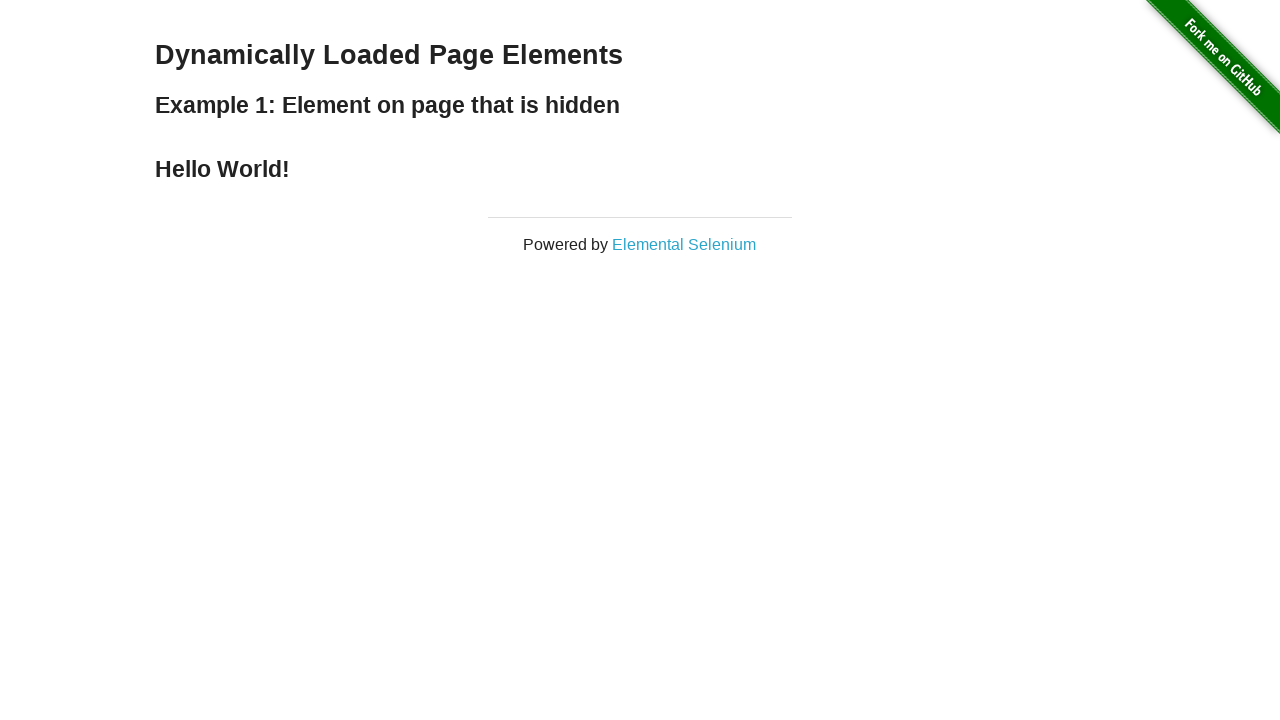